Navigates to CDC WONDER mortality database, accepts terms of service, and configures query parameters by selecting grouping options and ICD-10 codes for neoplasm causes of death.

Starting URL: https://wonder.cdc.gov/mcd-icd10.html

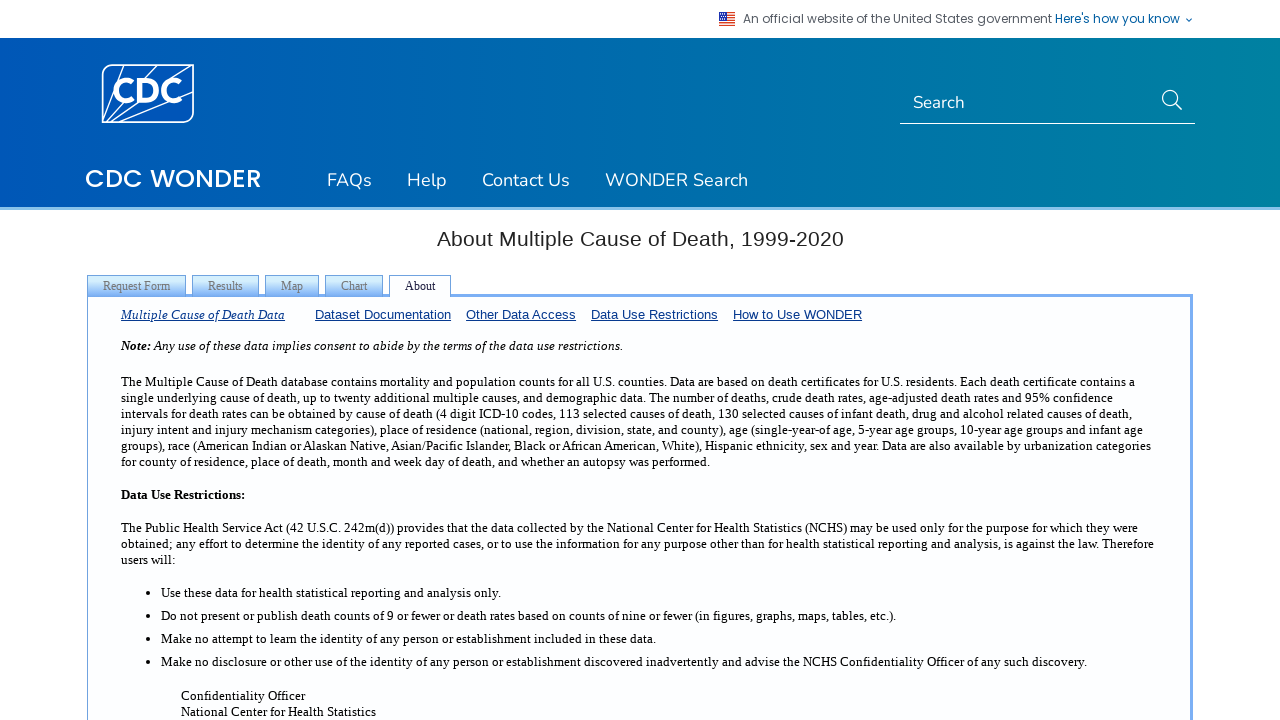

Clicked 'I Agree' button to accept terms of service at (639, 396) on internal:role=button[name="I Agree"i]
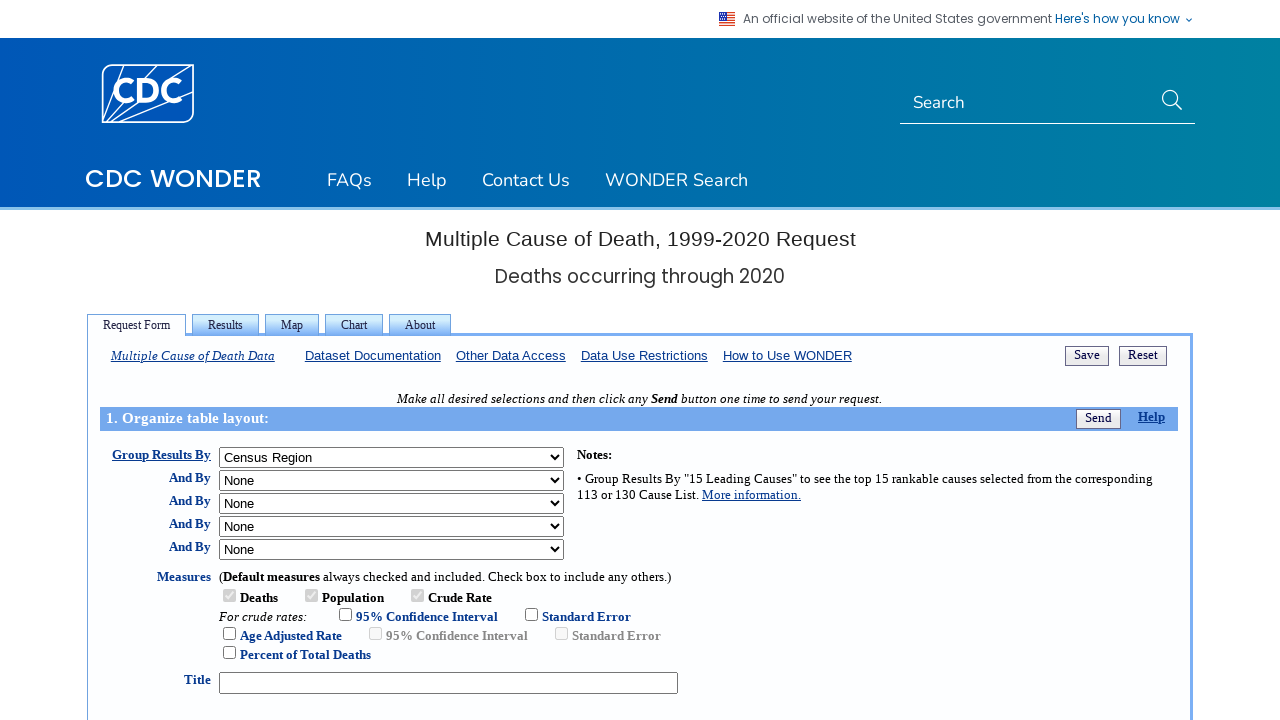

Selected 5-year age groups for 'Group Results By' option on internal:label="Group Results By"i
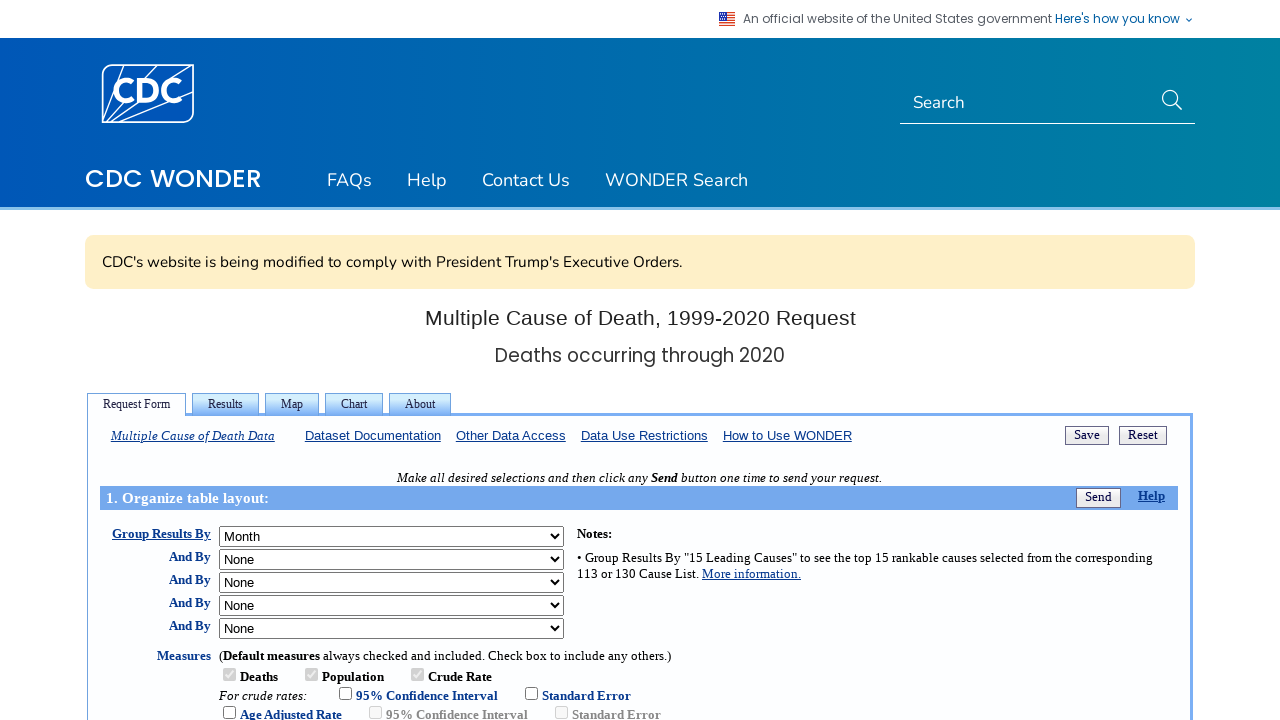

Selected second grouping option (D77.V51) on select[name='B_2']
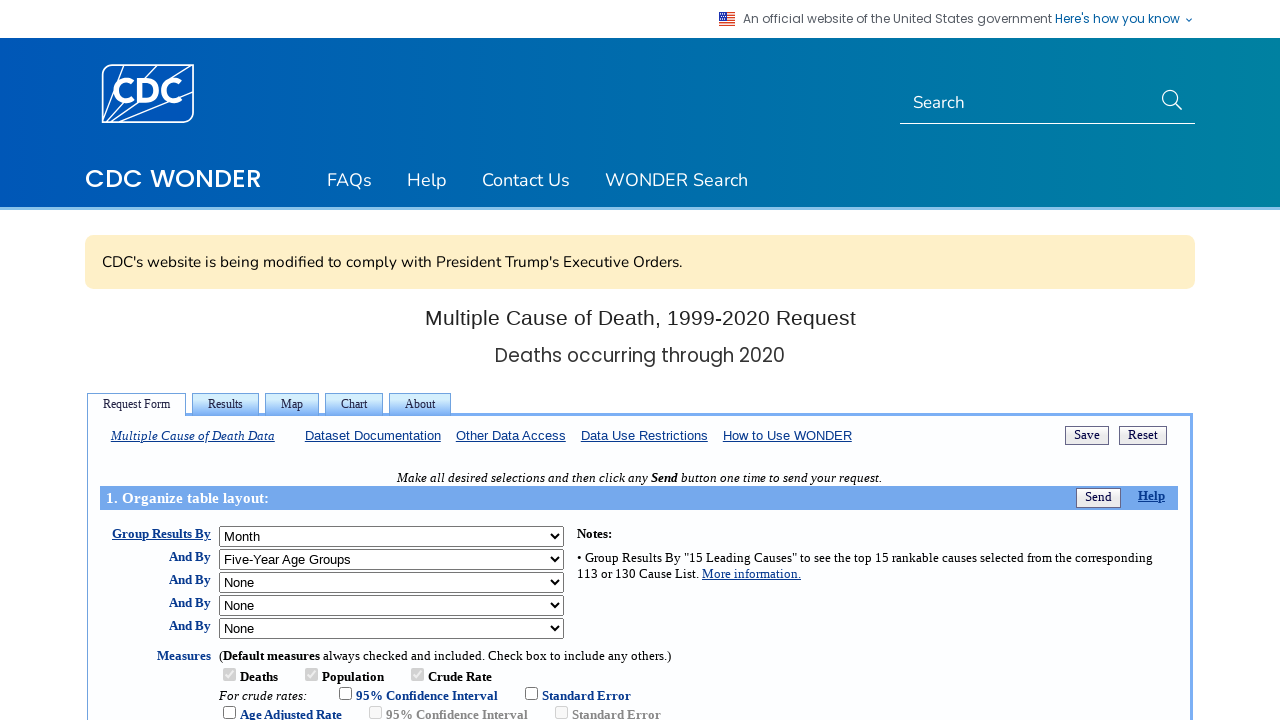

Selected ICD-10 codes for neoplasms (C00-D48) as cause of death filter on internal:role=cell[name="UCD - ICD-10 Codes    *All*  (All Causes of Death)"s] >
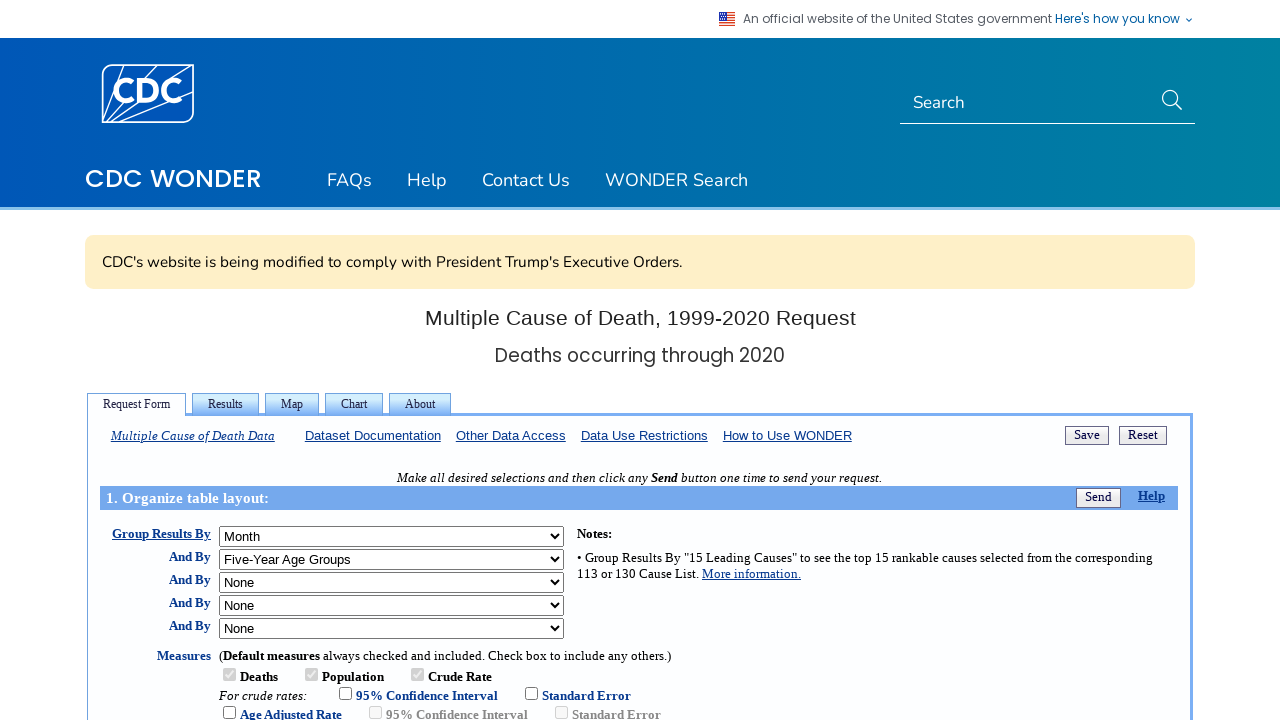

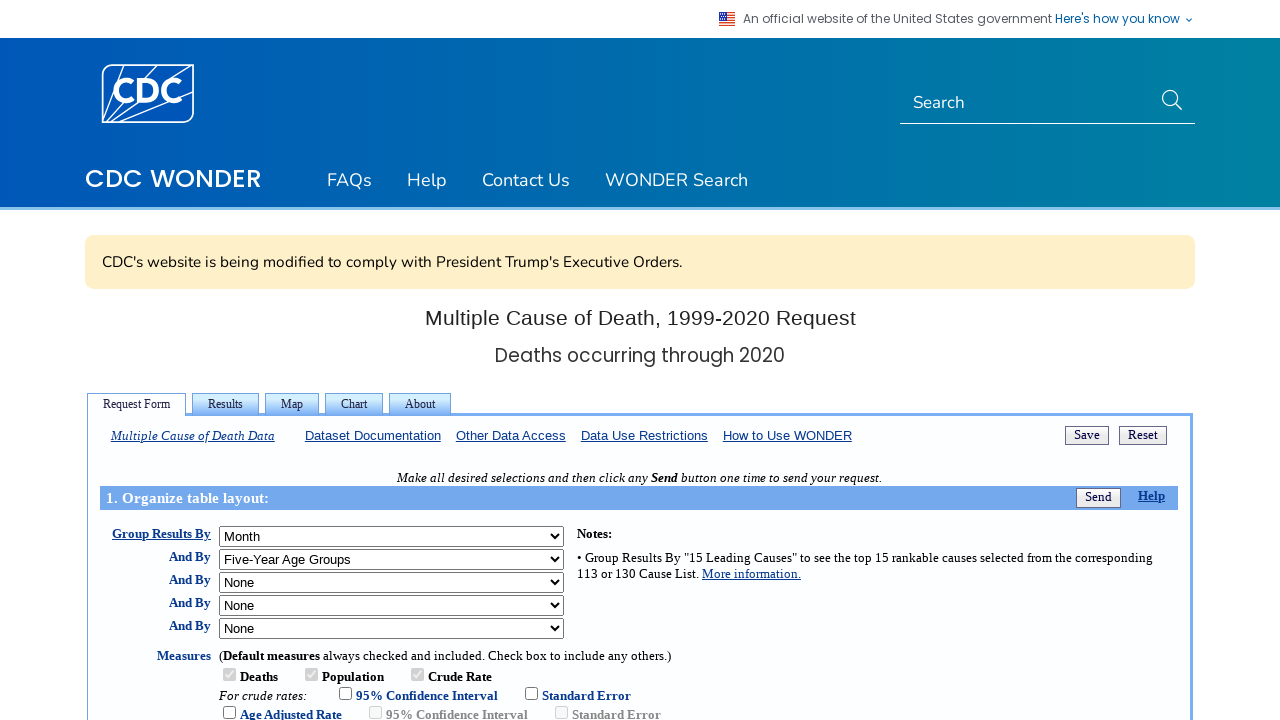